Tests injecting jQuery Growl library into a page and displaying notification messages using JavaScript execution. It loads jQuery if not present, adds the jQuery Growl script and CSS, then displays various colored notification messages.

Starting URL: http://the-internet.herokuapp.com/

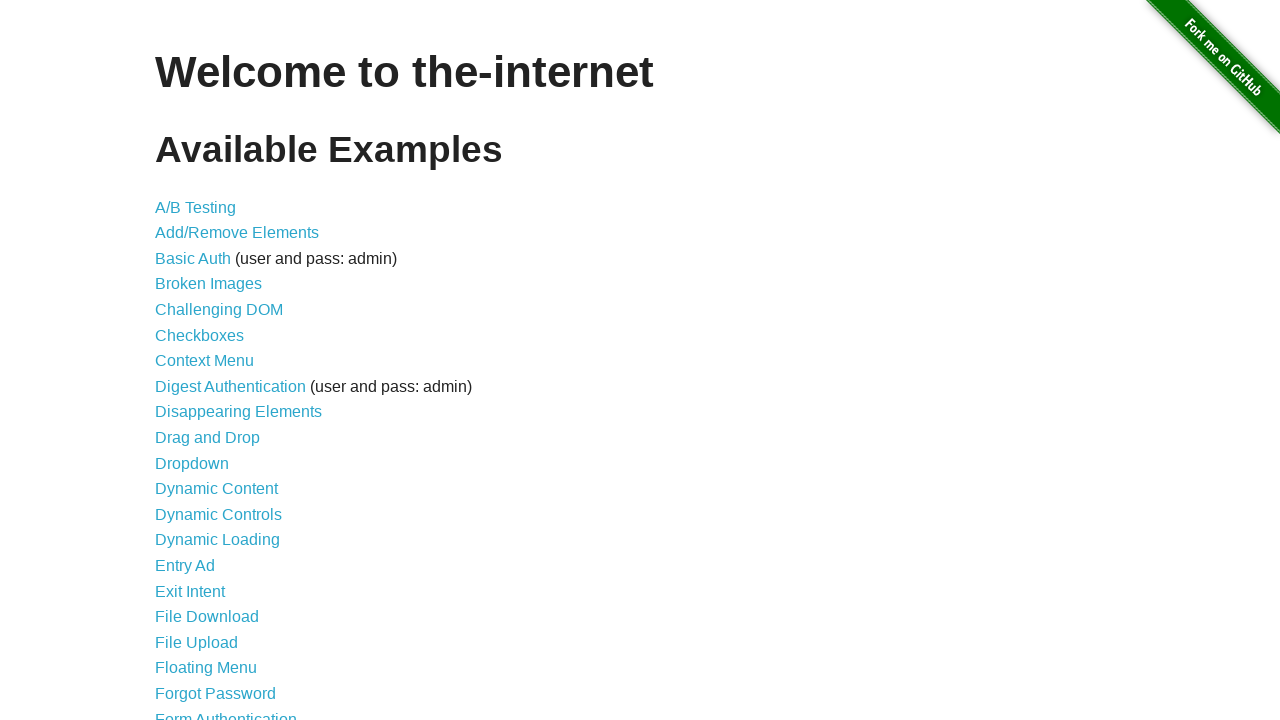

Injected jQuery library into page if not already present
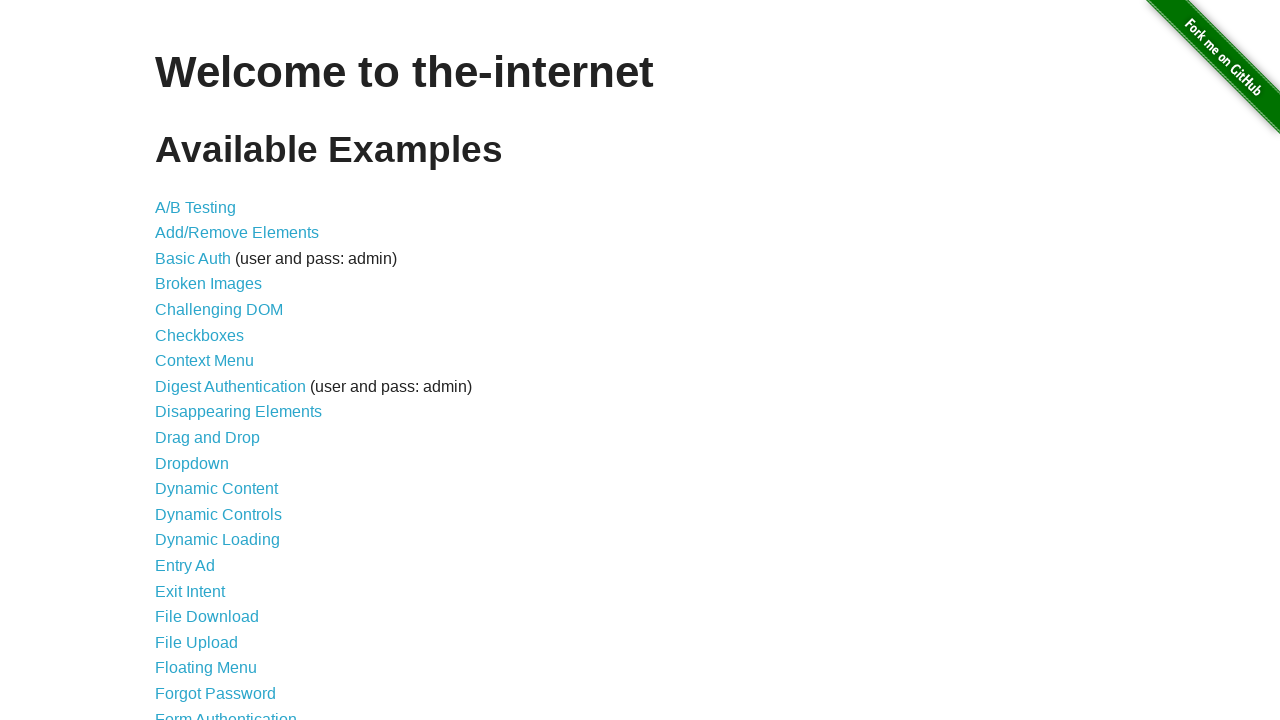

jQuery library loaded successfully
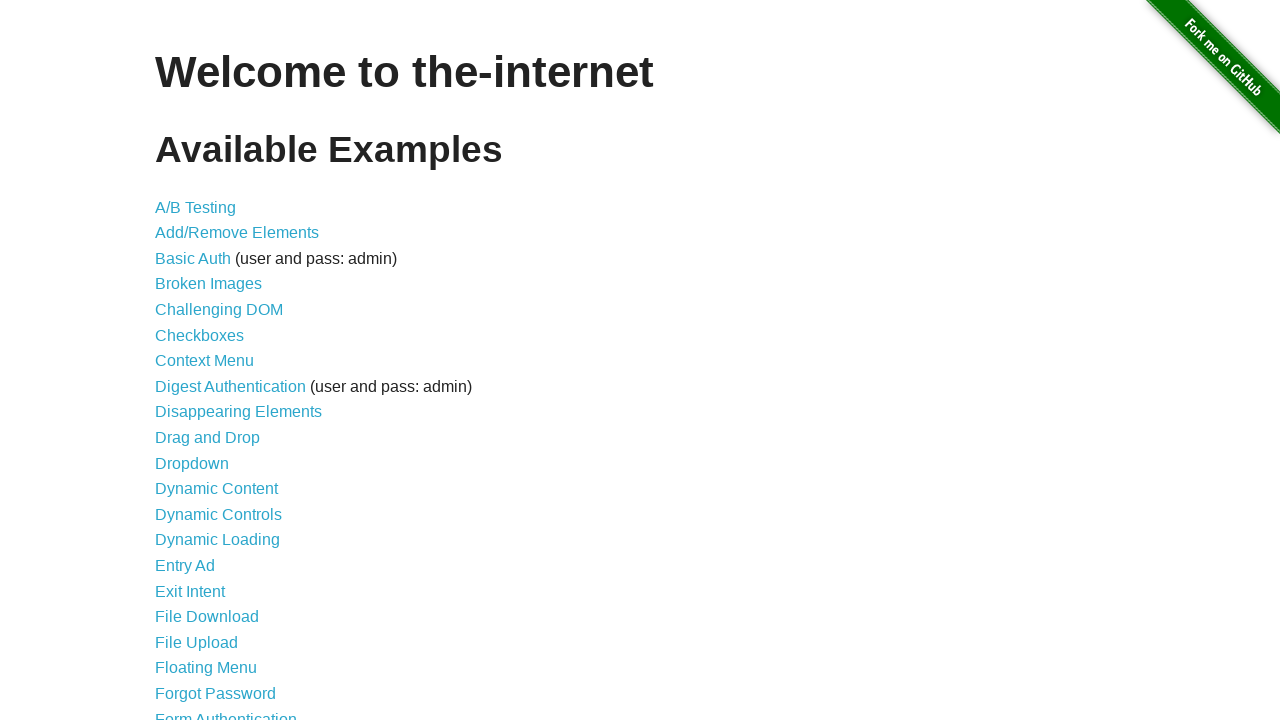

jQuery Growl script injected into page
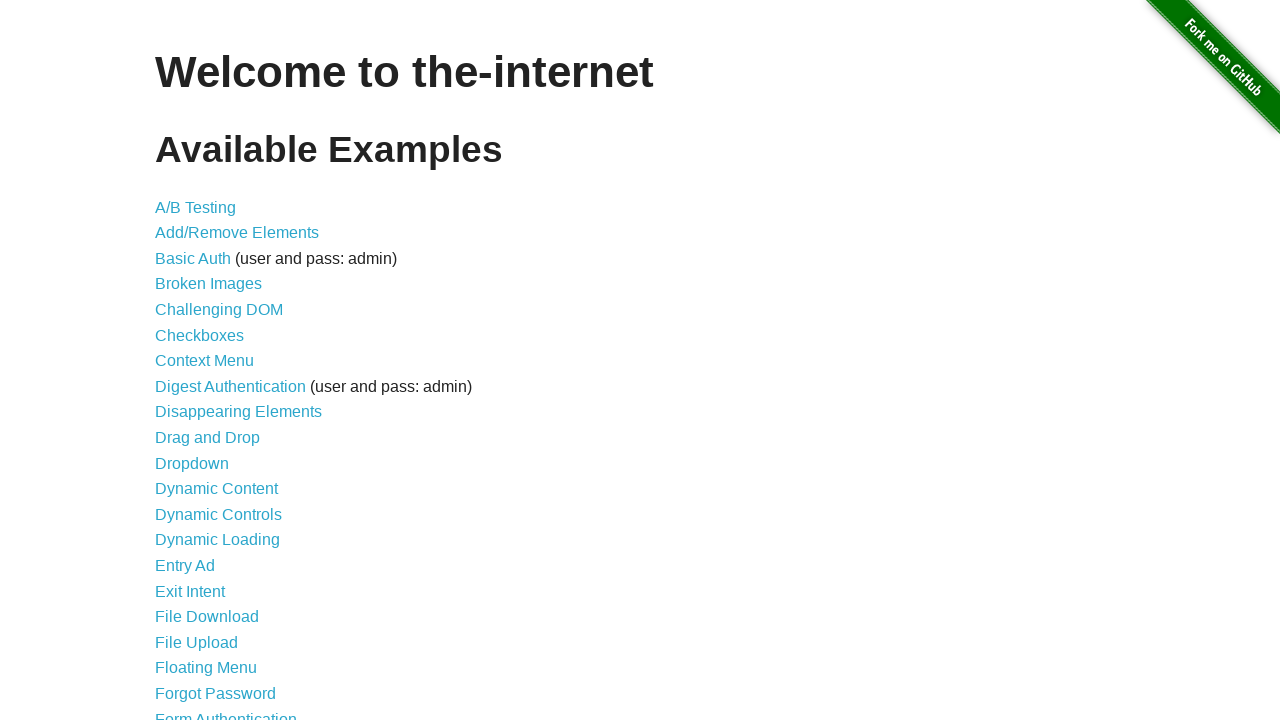

jQuery Growl CSS styles added to page
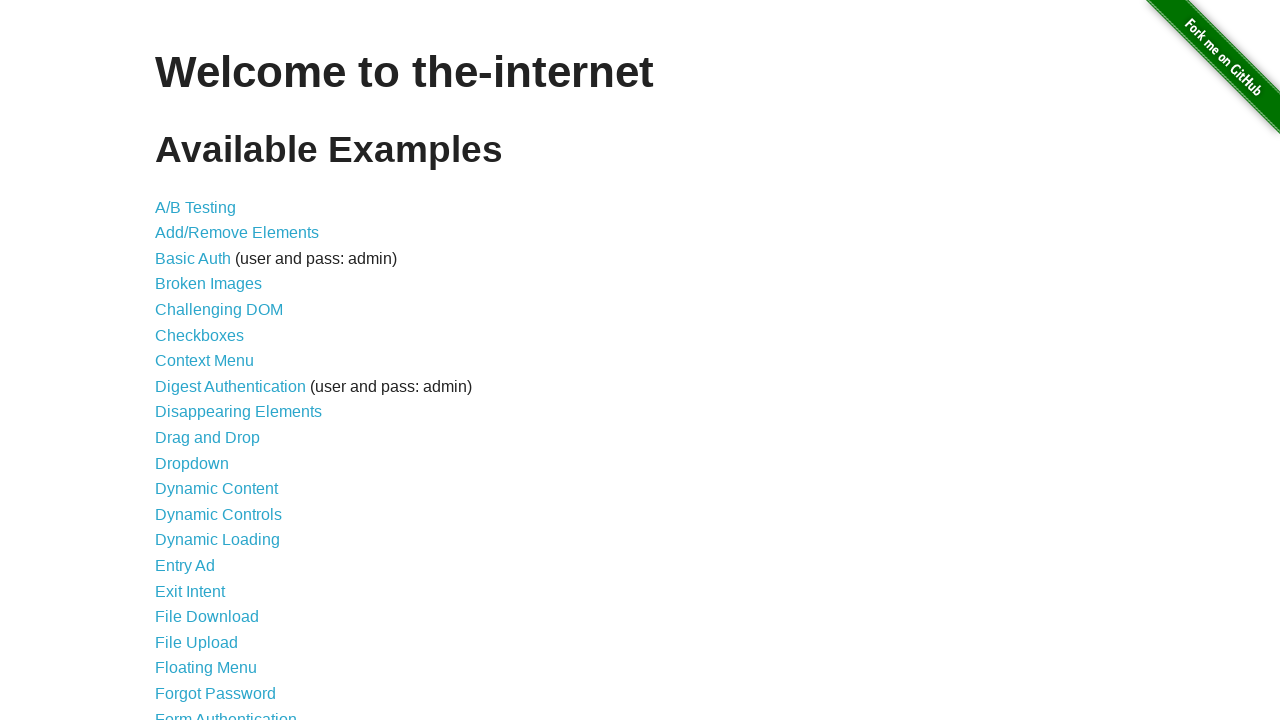

jQuery Growl library loaded and ready
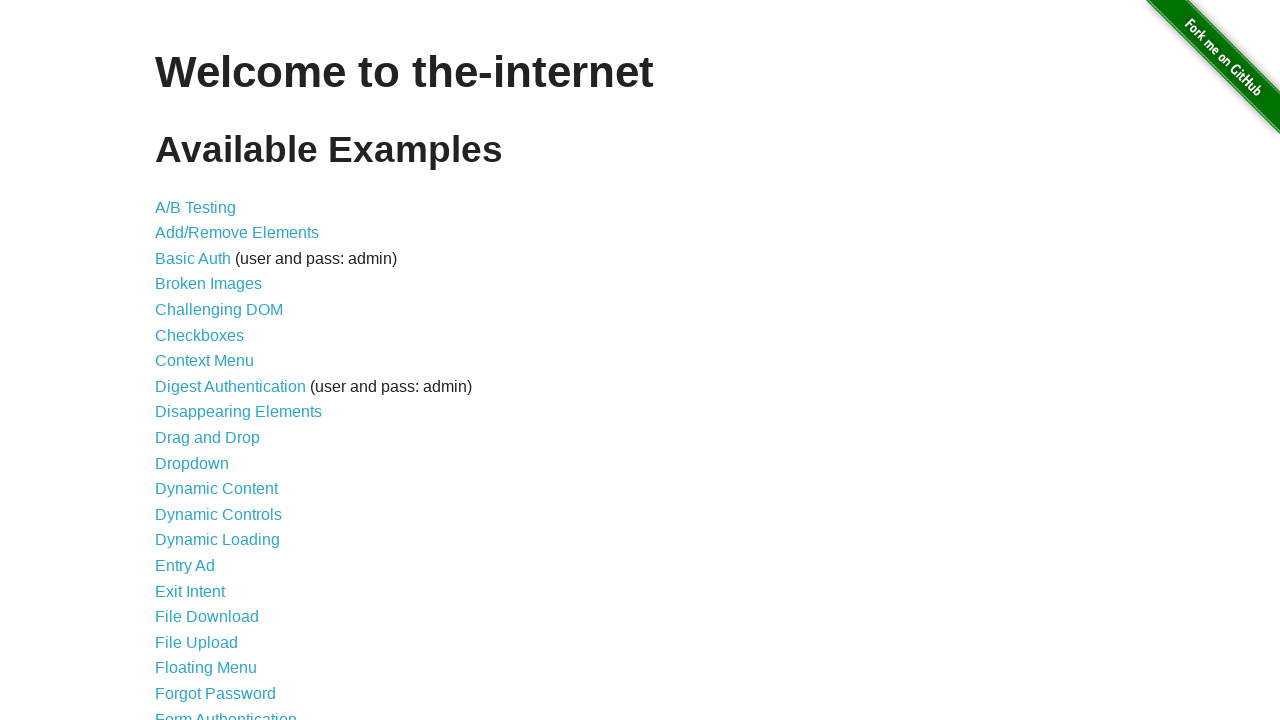

Displayed basic growl notification with title 'GET' and message '/'
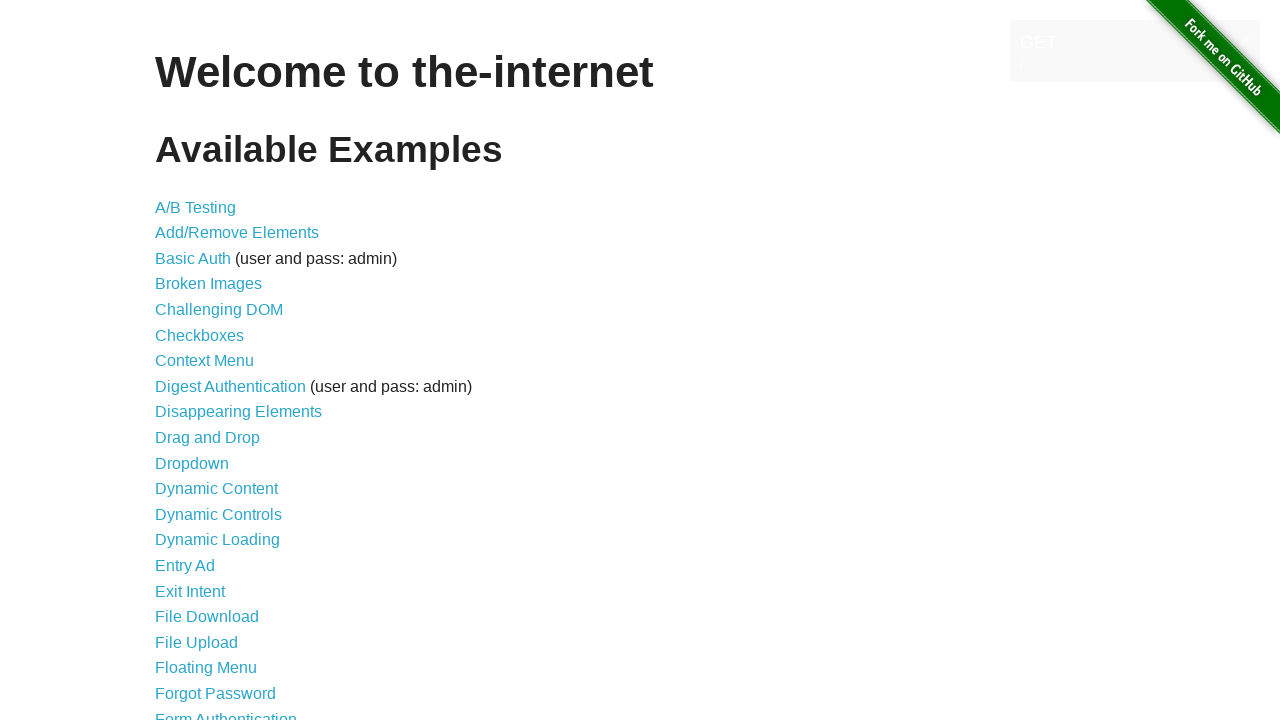

Displayed error growl notification
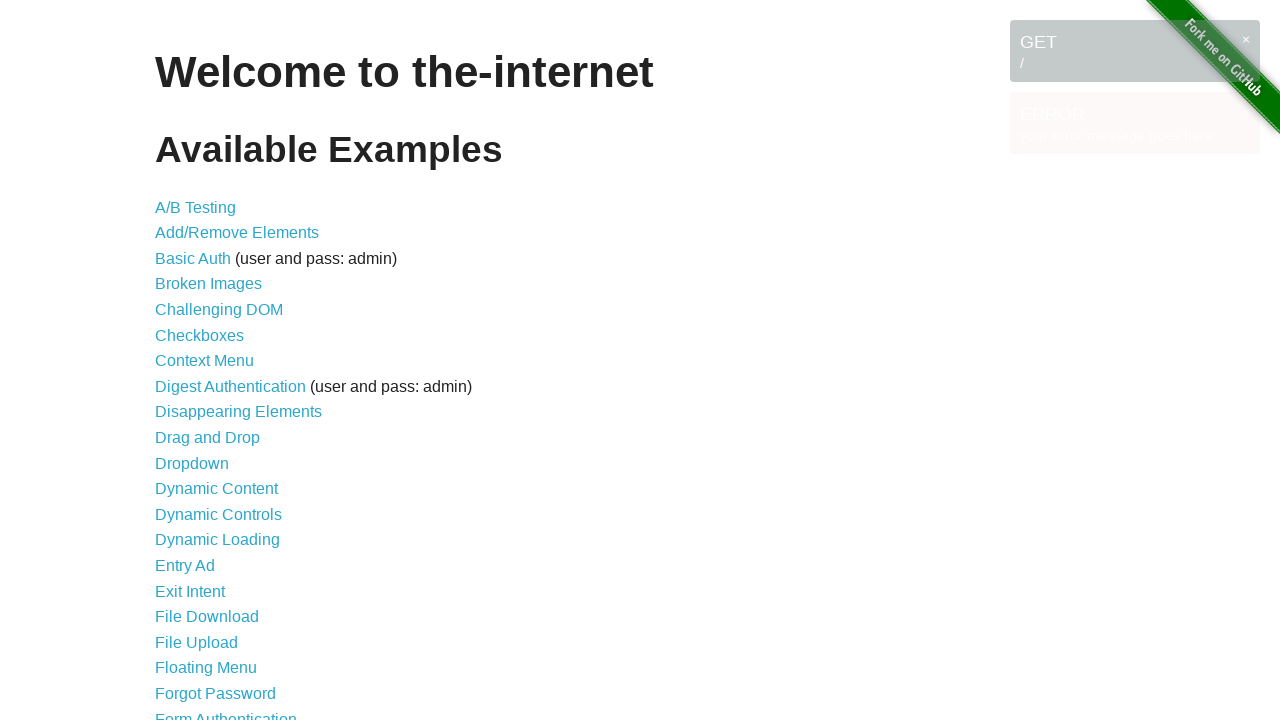

Displayed notice growl notification
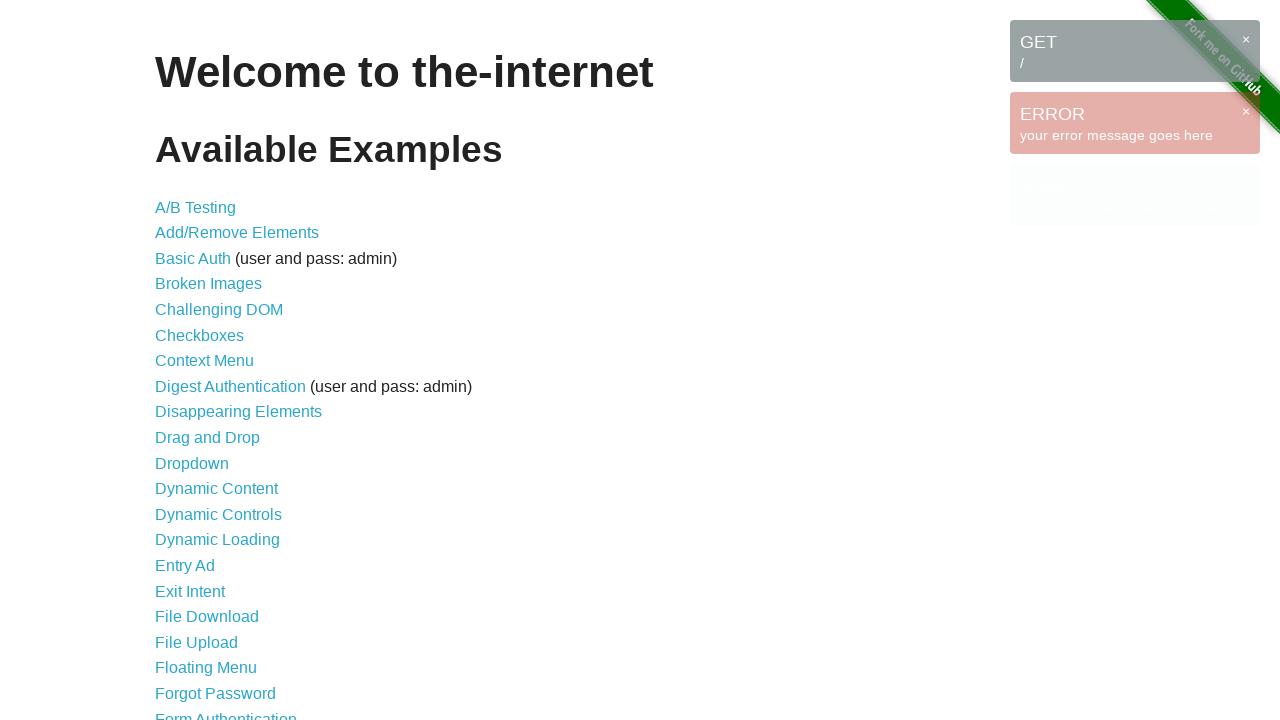

Displayed warning growl notification
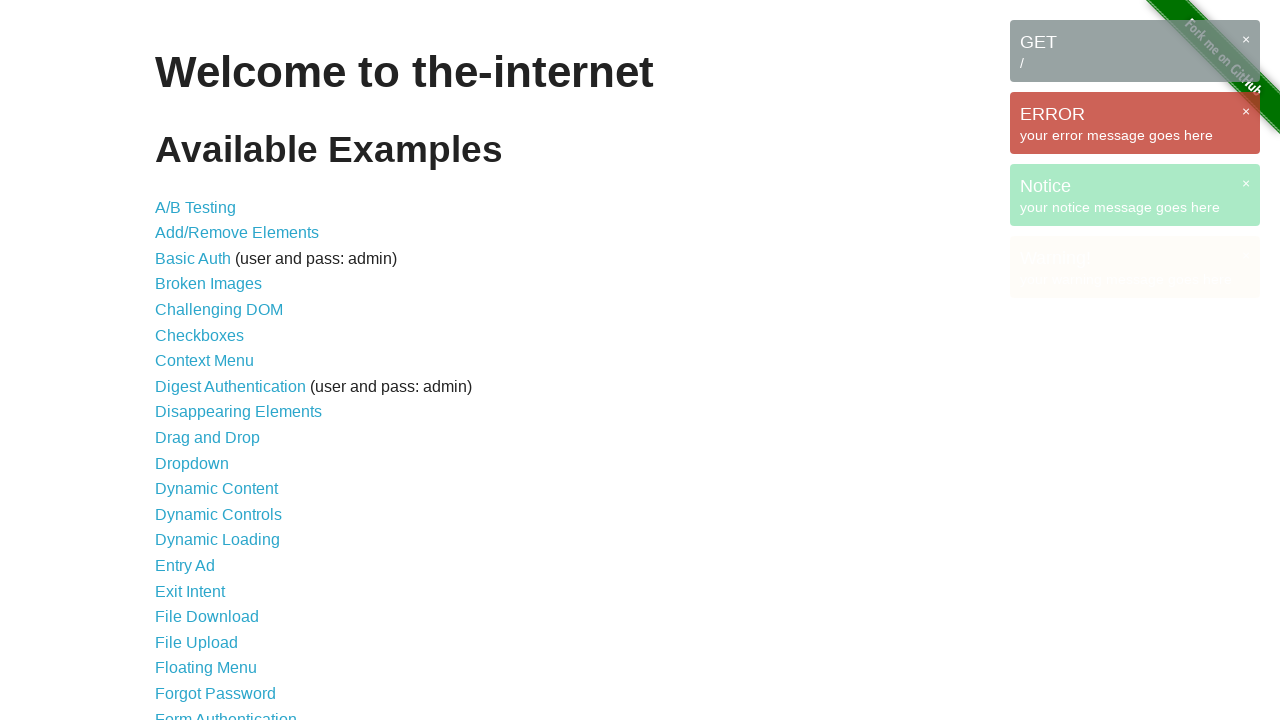

Waited 3 seconds to view all growl notifications
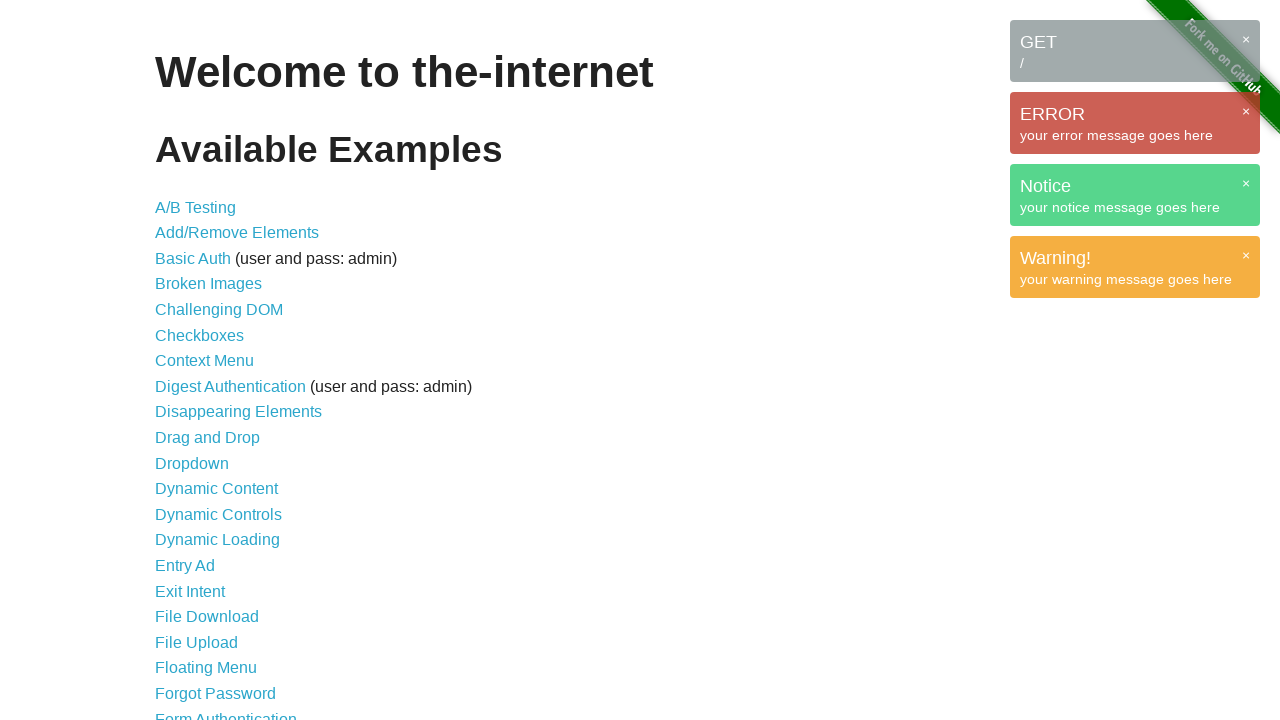

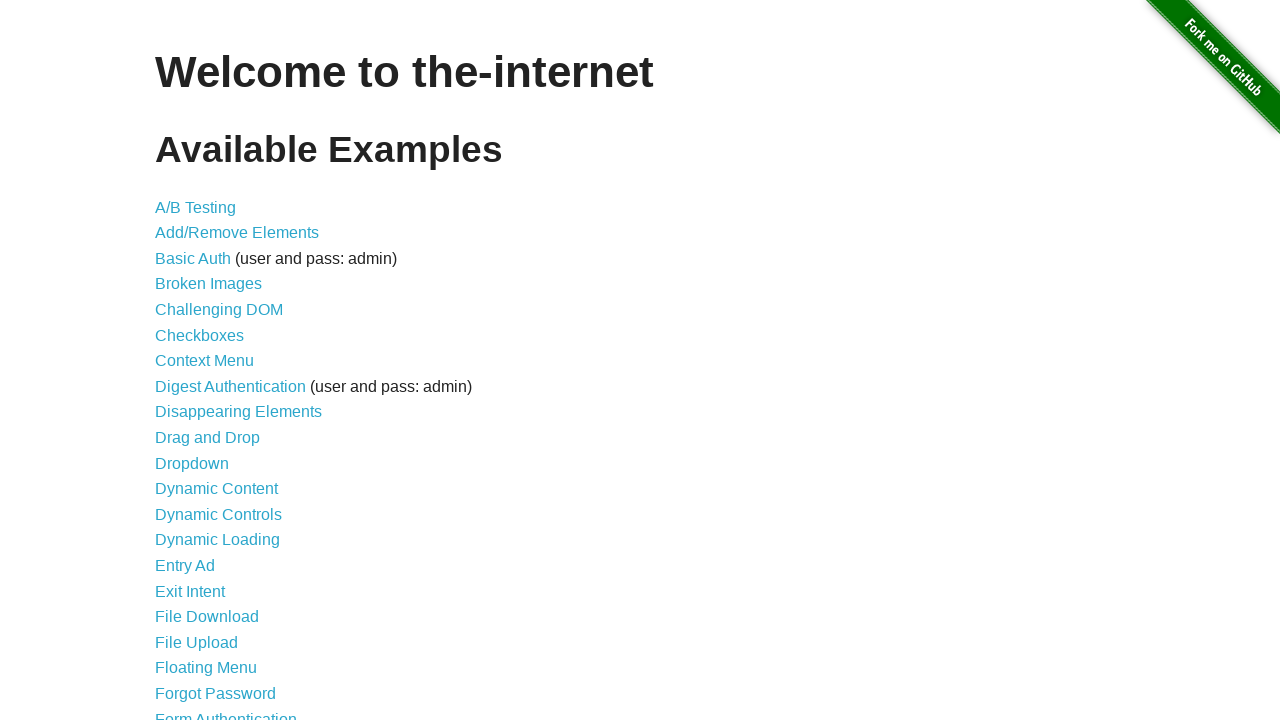